Tests opening the signup modal, filling a username field, and then clearing the input field

Starting URL: https://www.demoblaze.com

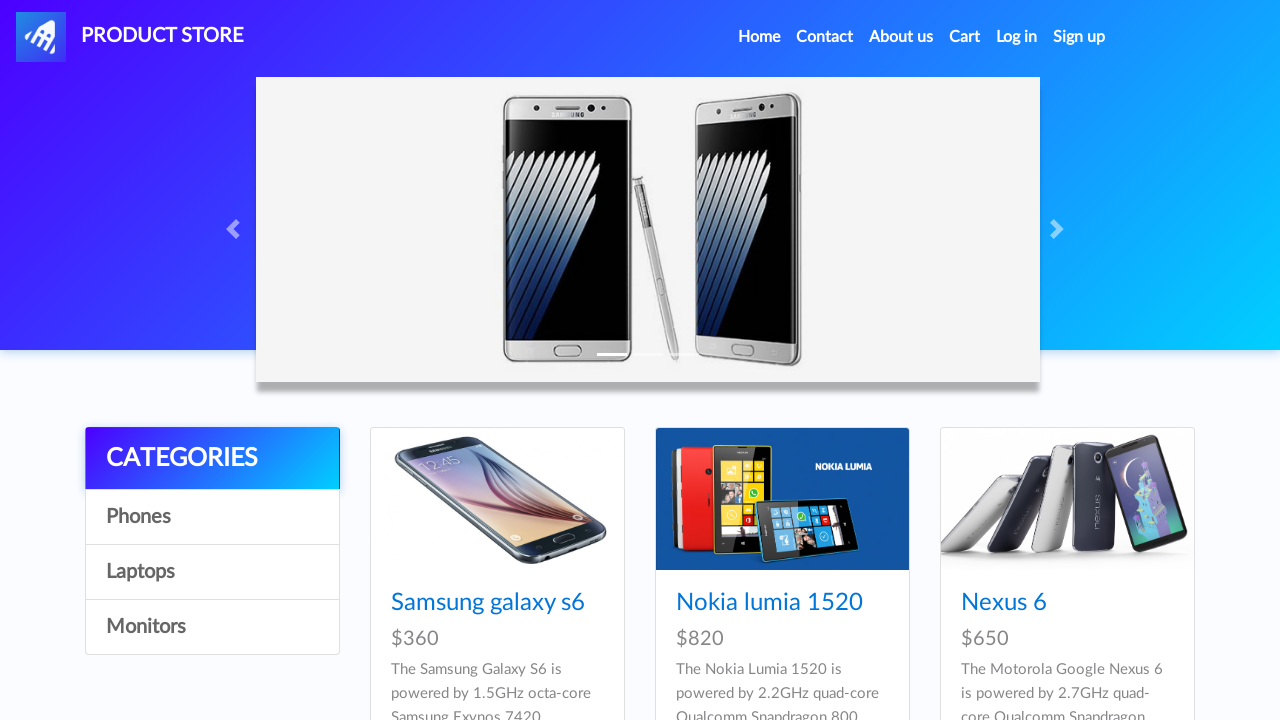

Clicked sign up button to open signup modal at (1079, 37) on #signin2
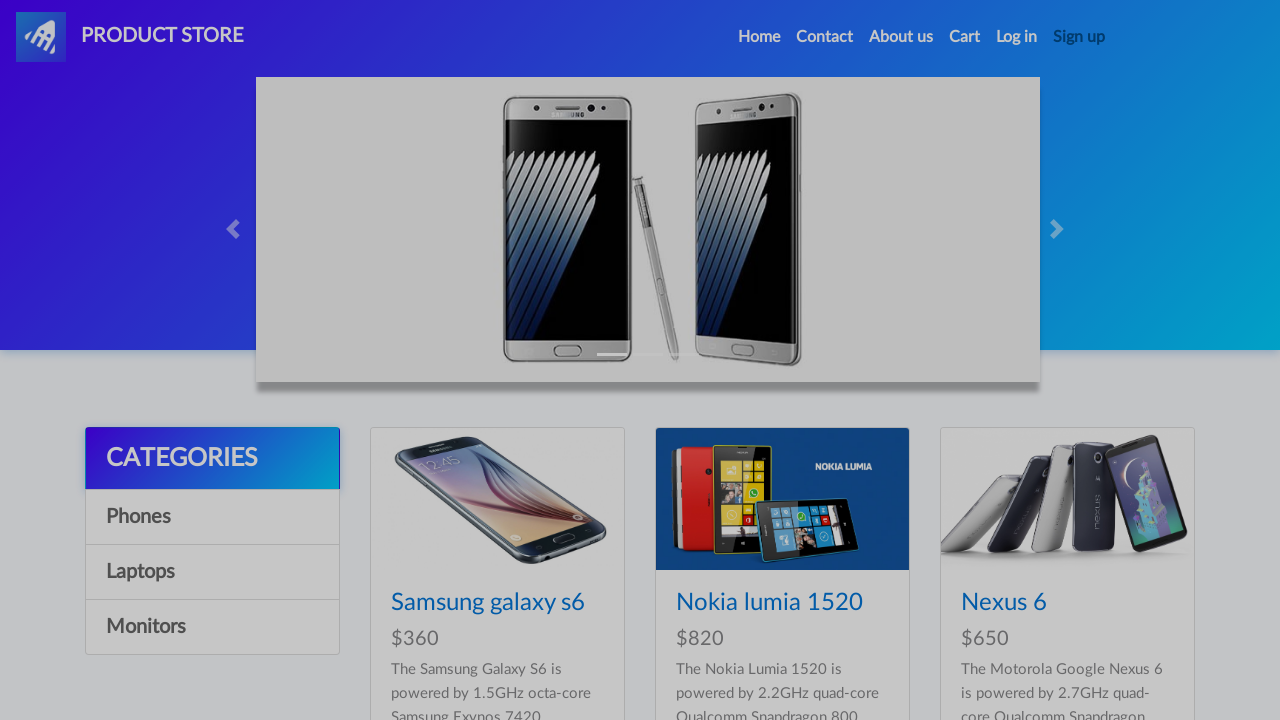

Username field became visible
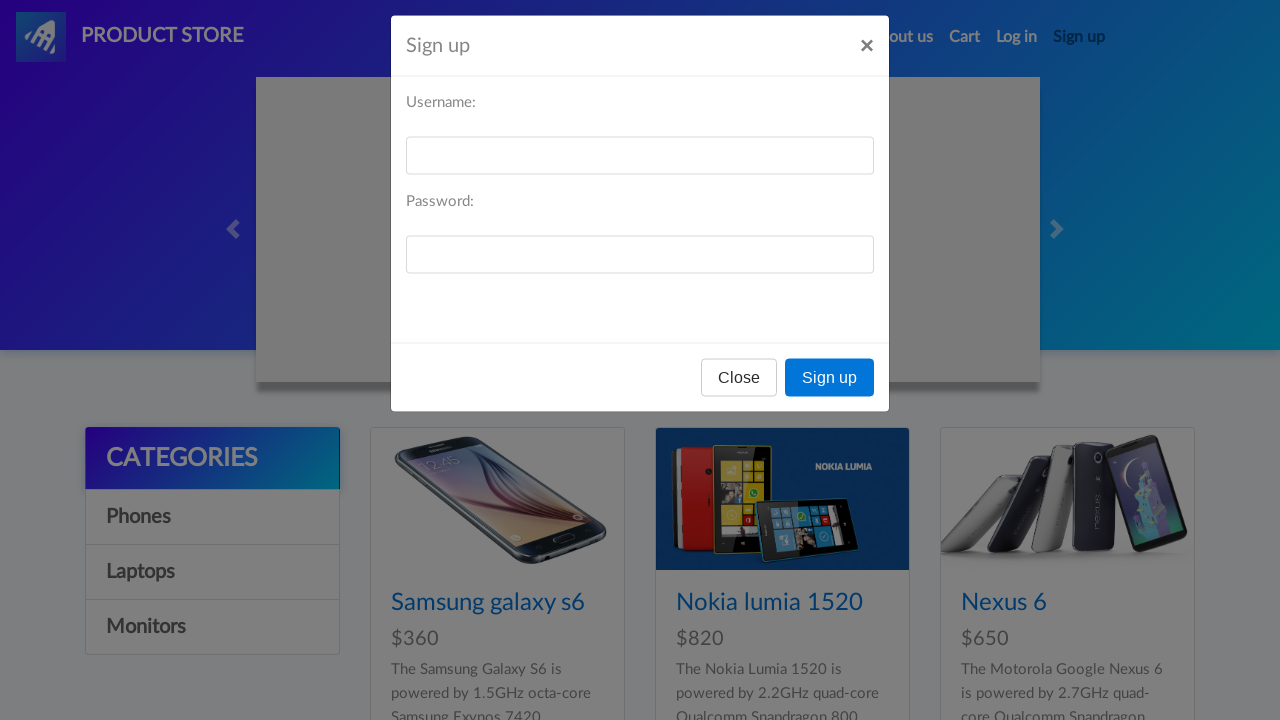

Filled username field with 'testuser789' on #sign-username
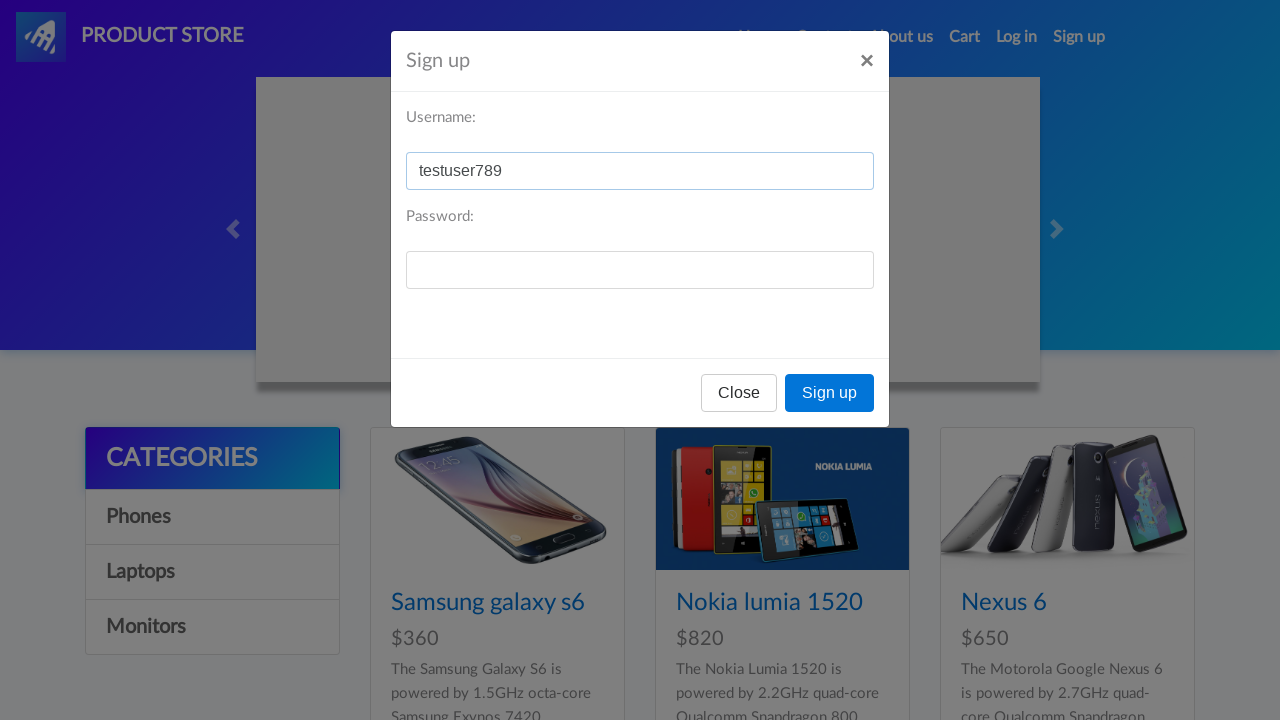

Cleared the username field on #sign-username
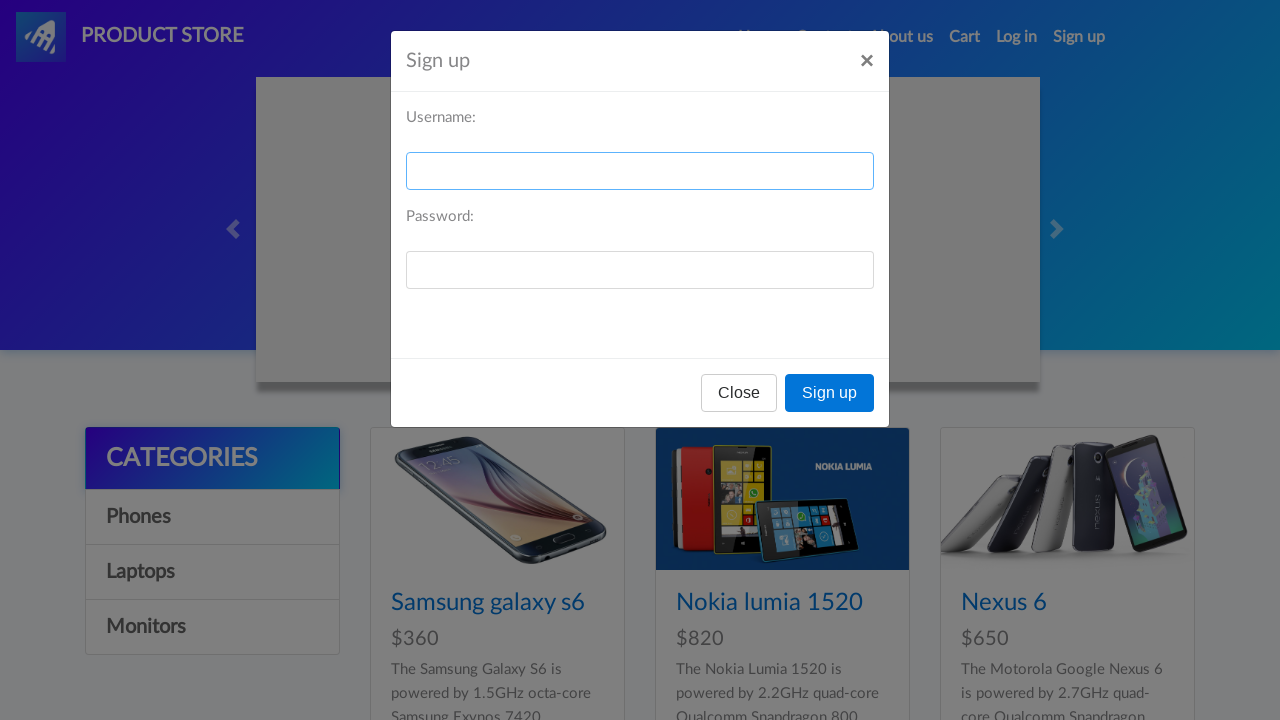

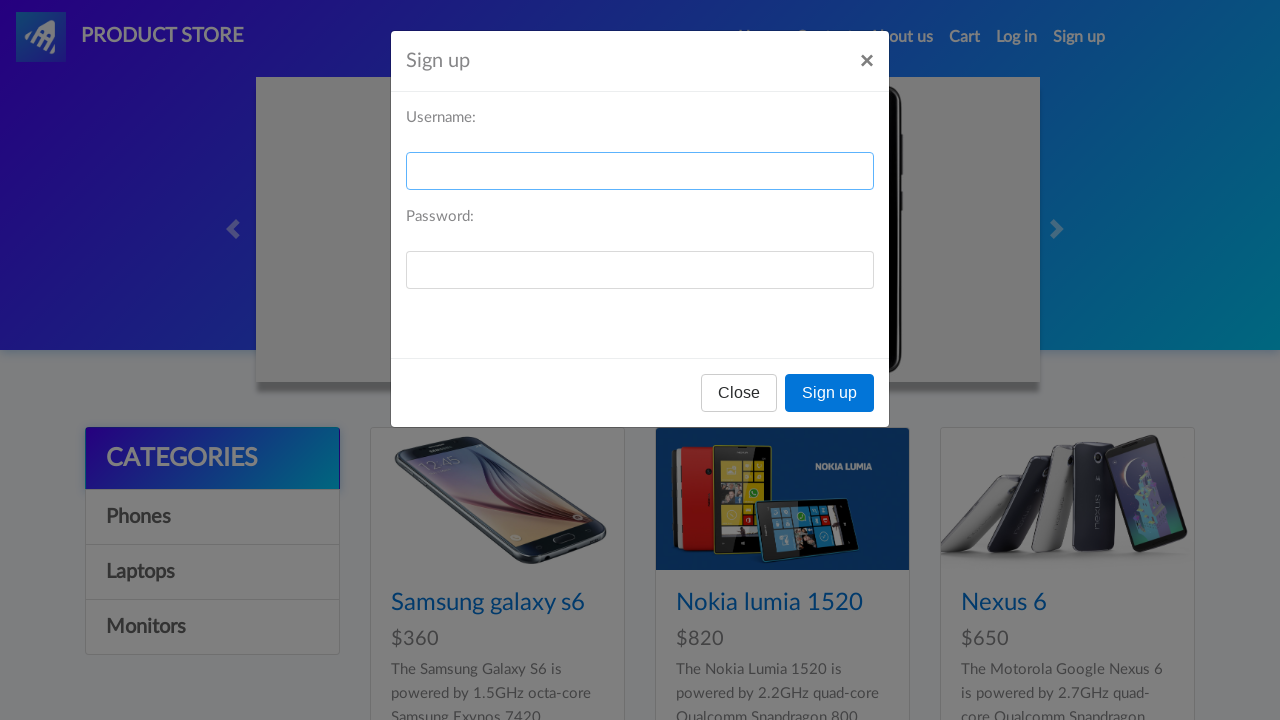